Opens the VTiger CRM demo page and verifies it loads successfully by waiting for the page to be ready

Starting URL: https://demo.vtiger.com/vtigercrm/

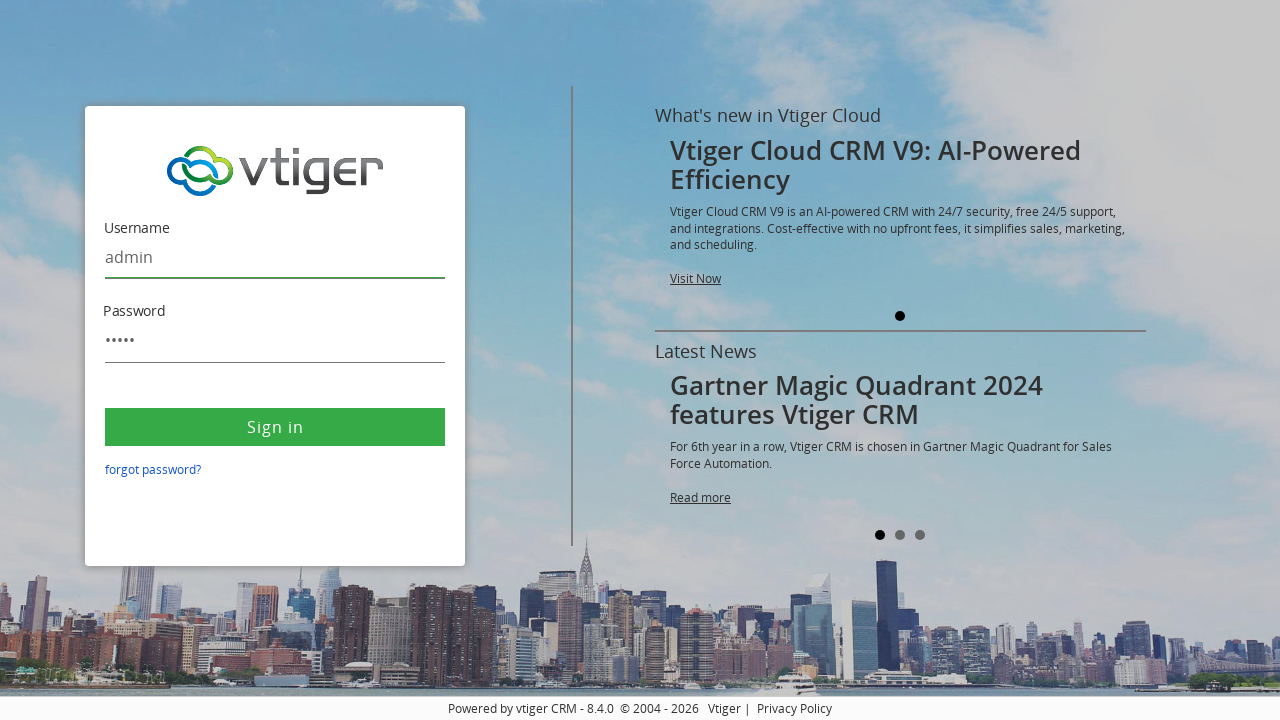

VTiger CRM demo page loaded successfully - DOM content ready
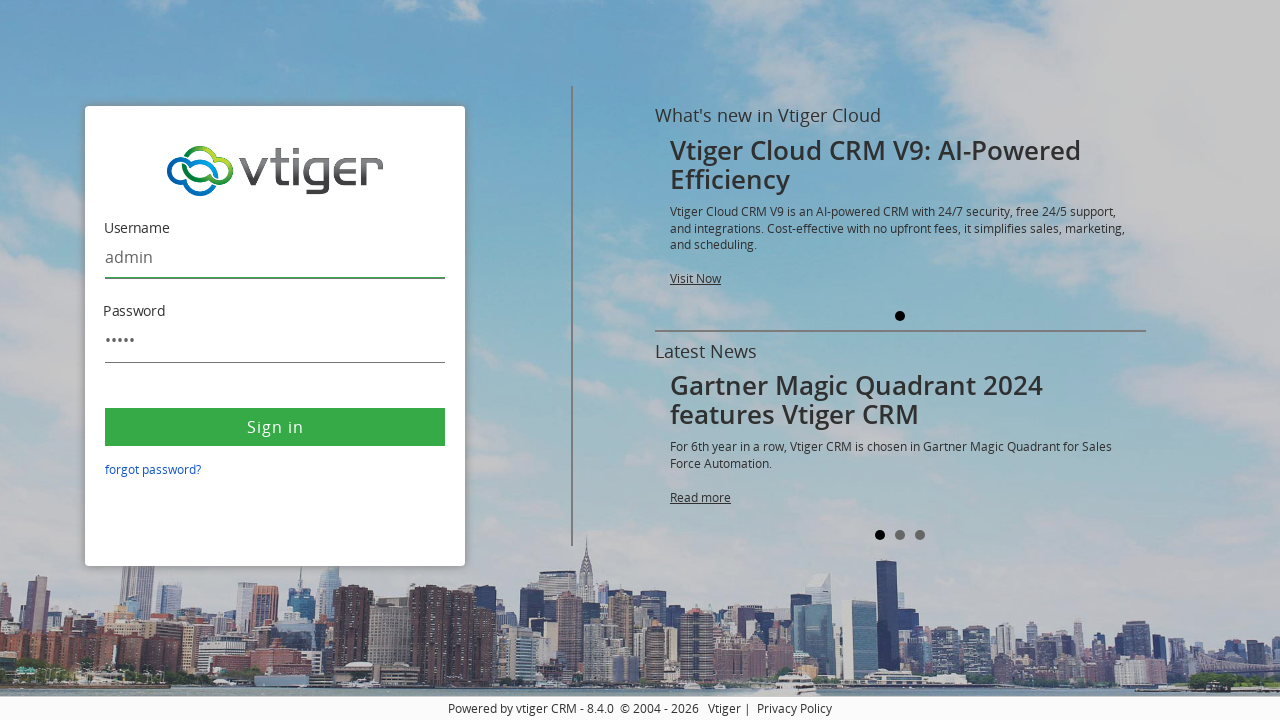

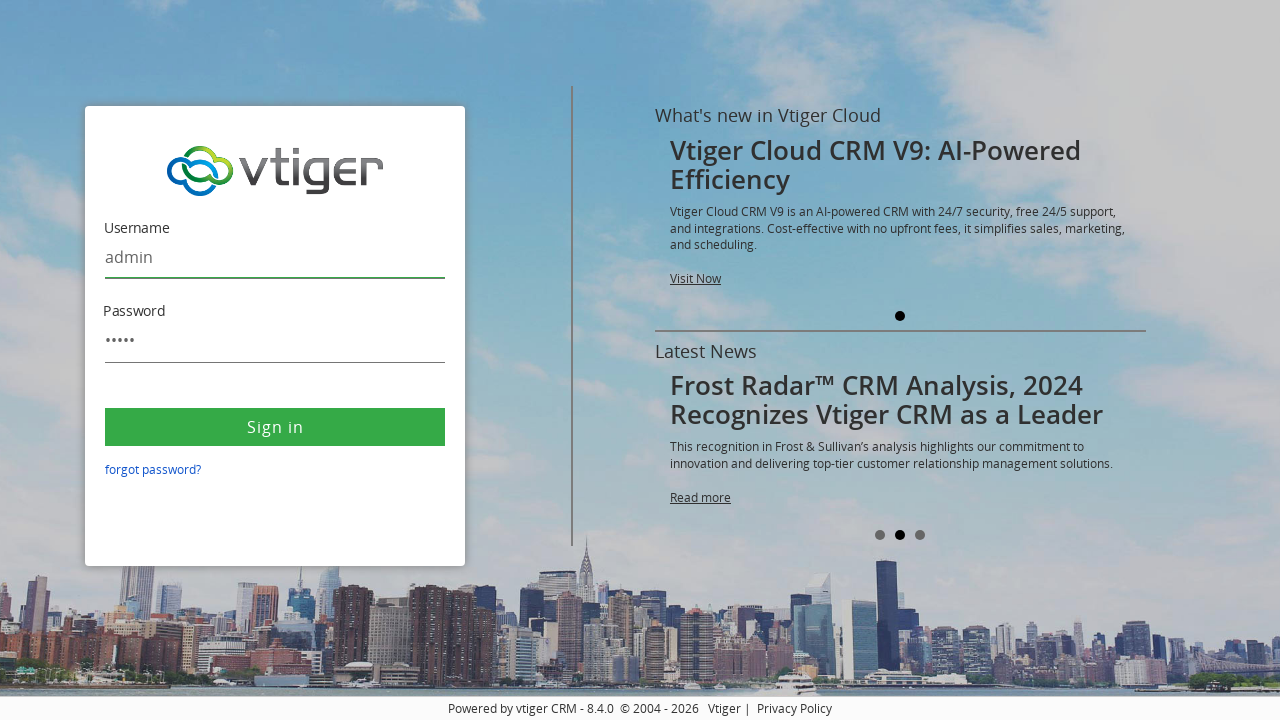